Navigates to the CardDekho car marketplace website homepage and verifies the page loads successfully.

Starting URL: https://www.cardekho.com/

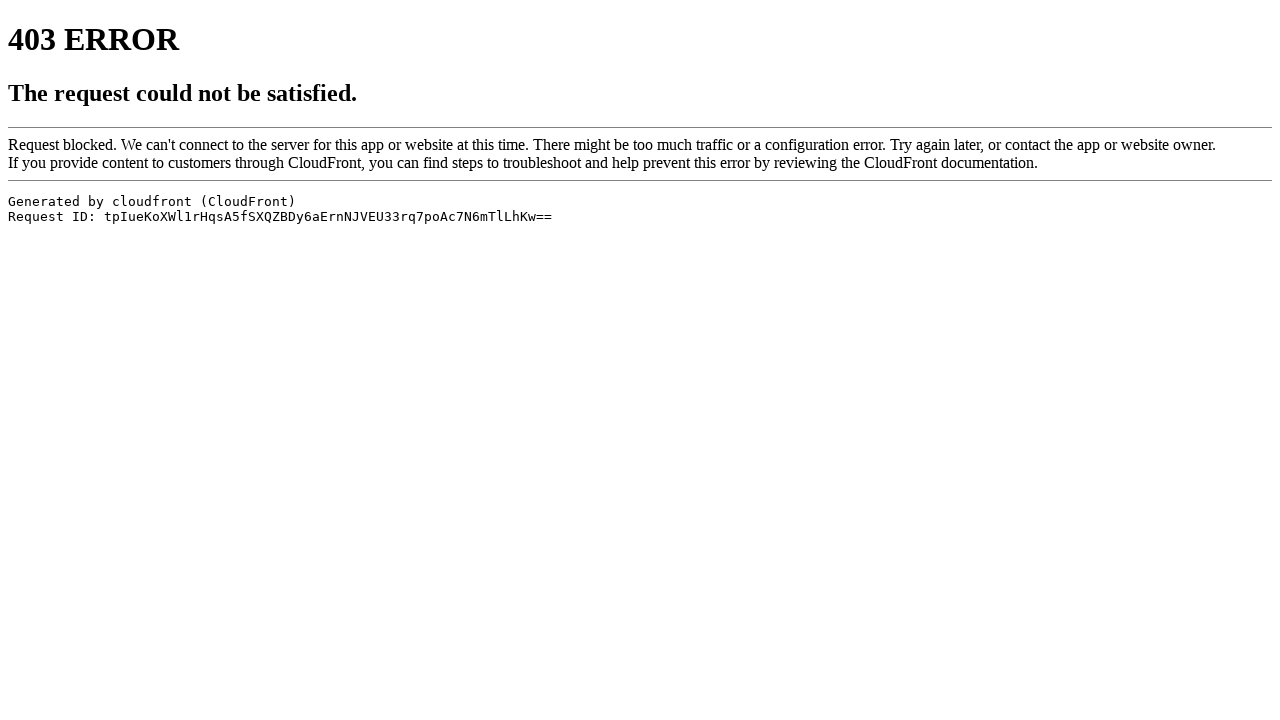

Navigated to CardDekho homepage
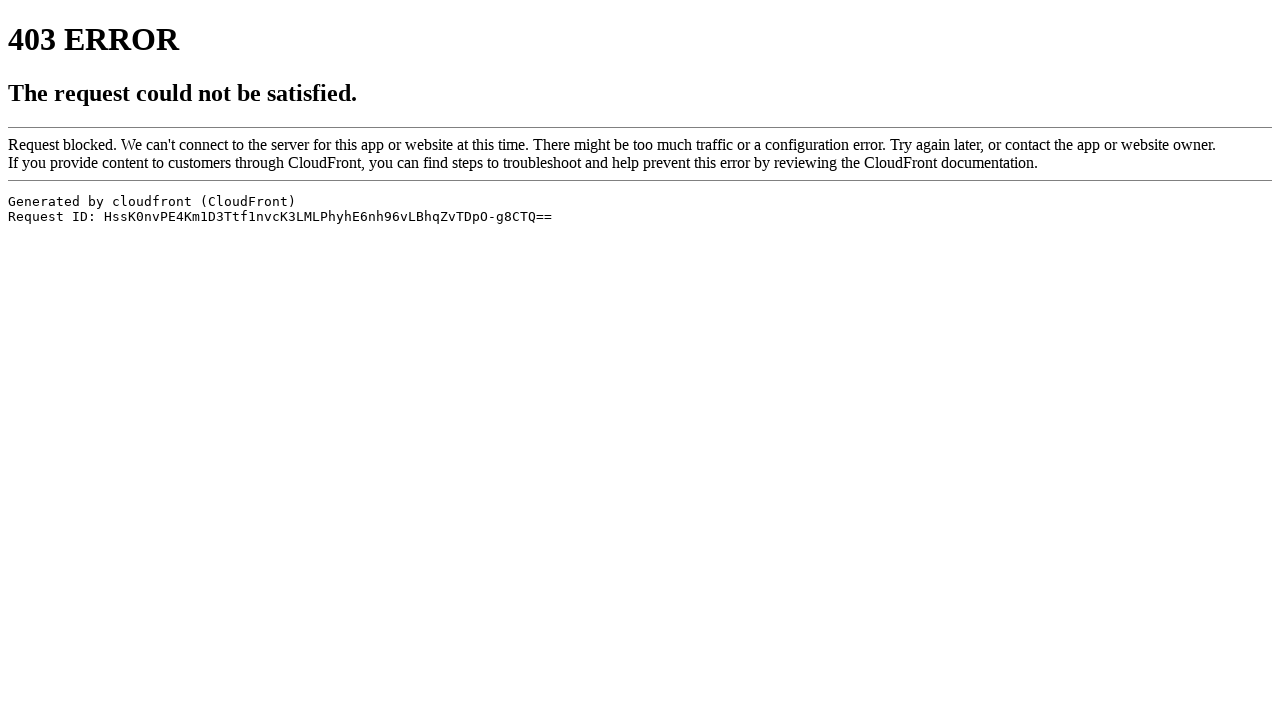

Page DOM content loaded successfully
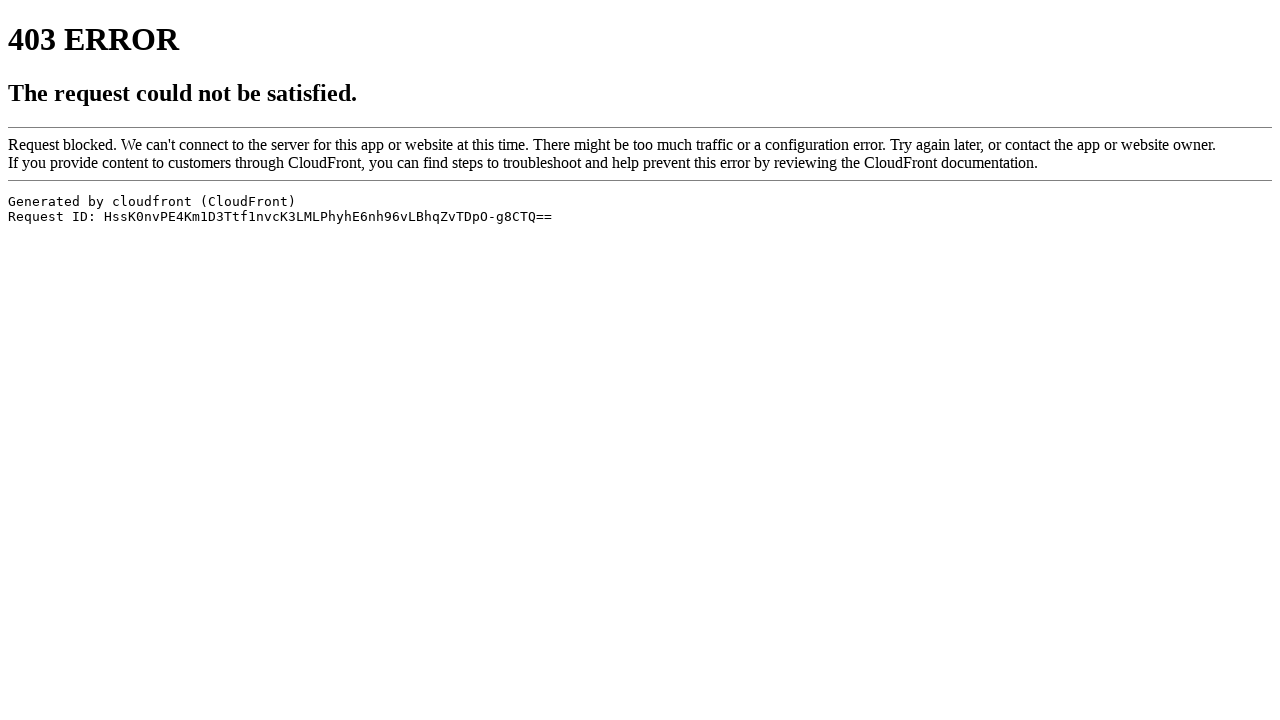

Verified page URL matches CardDekho homepage
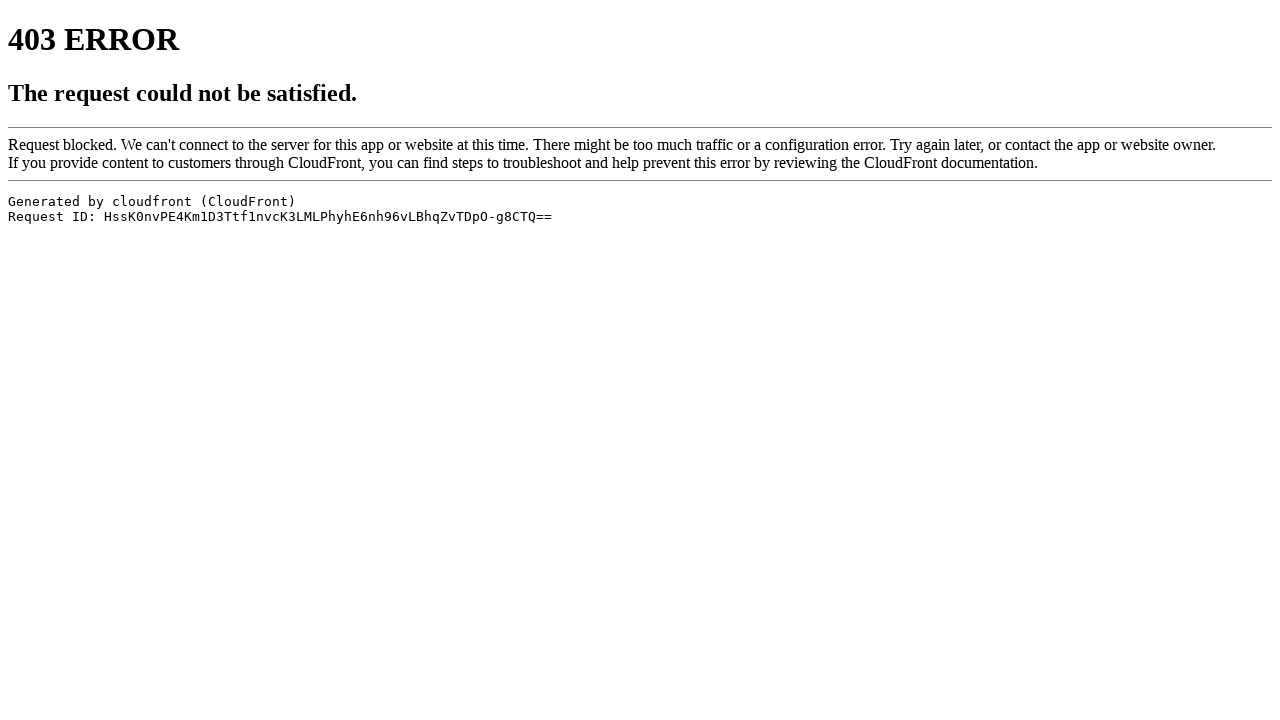

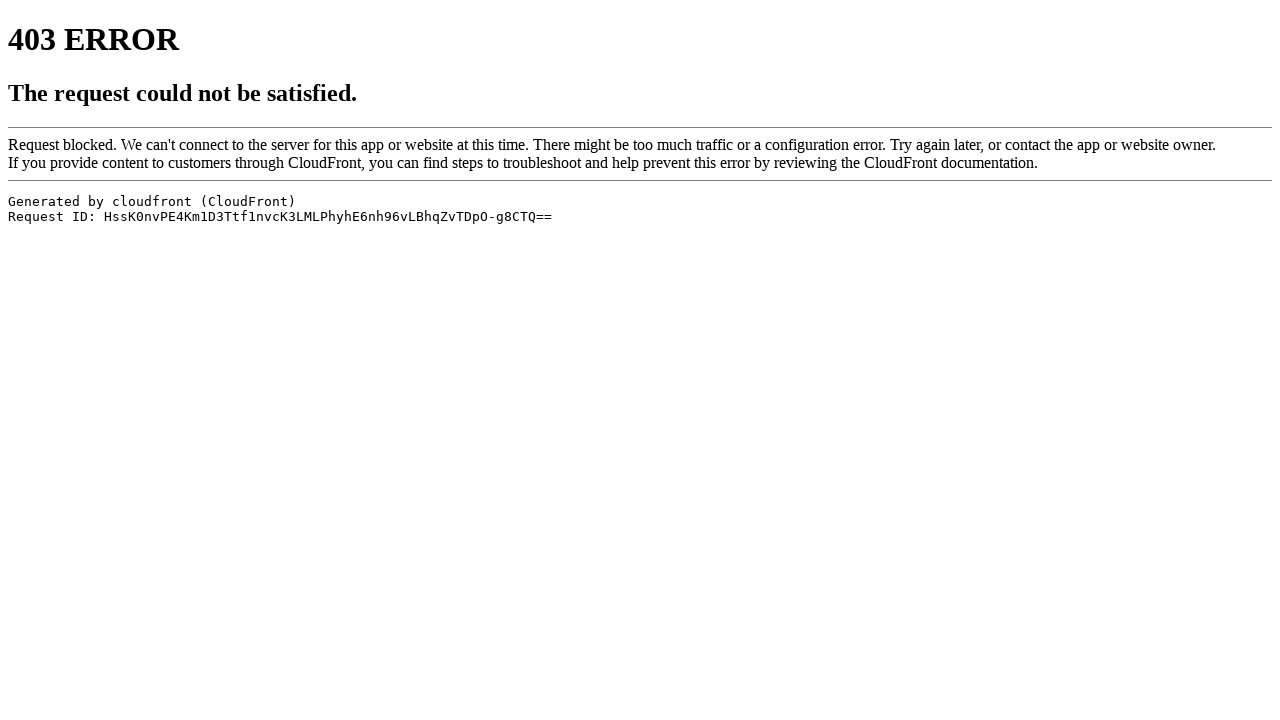